Opens a new window and navigates to the prices-drop page

Starting URL: http://seleniumpractice.axone-tech.uk/index.php

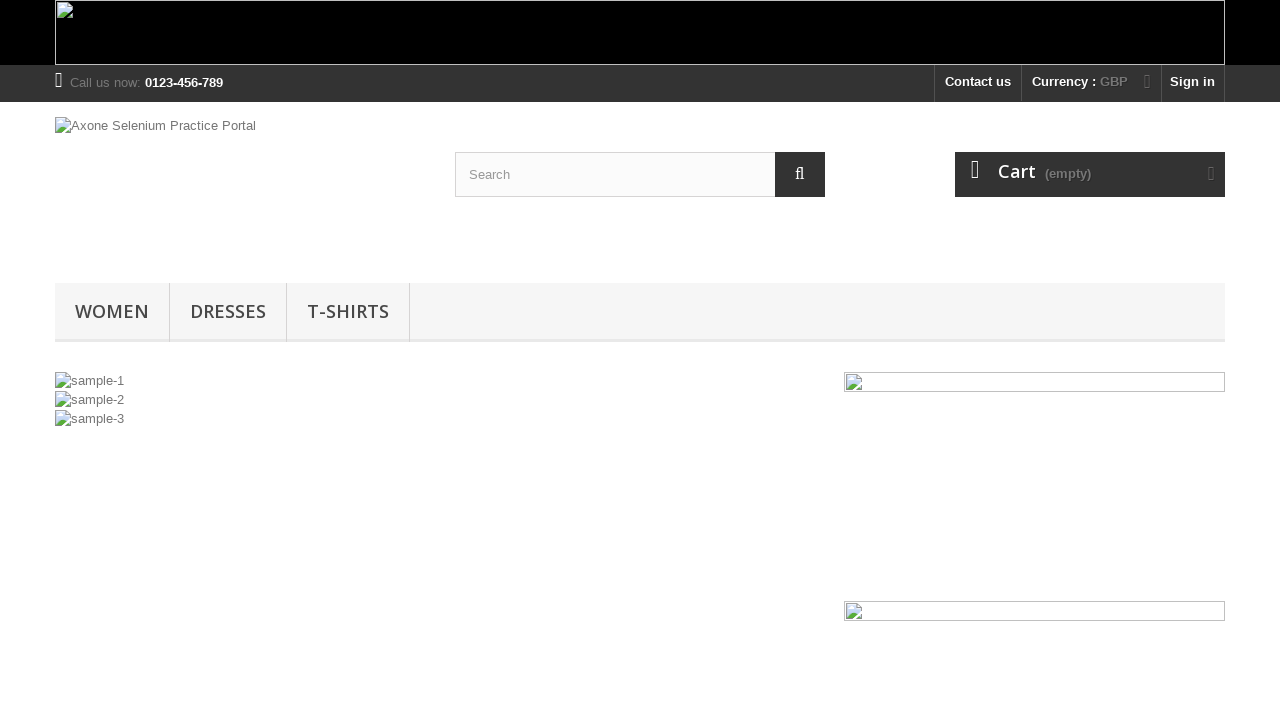

Opened a new window/tab
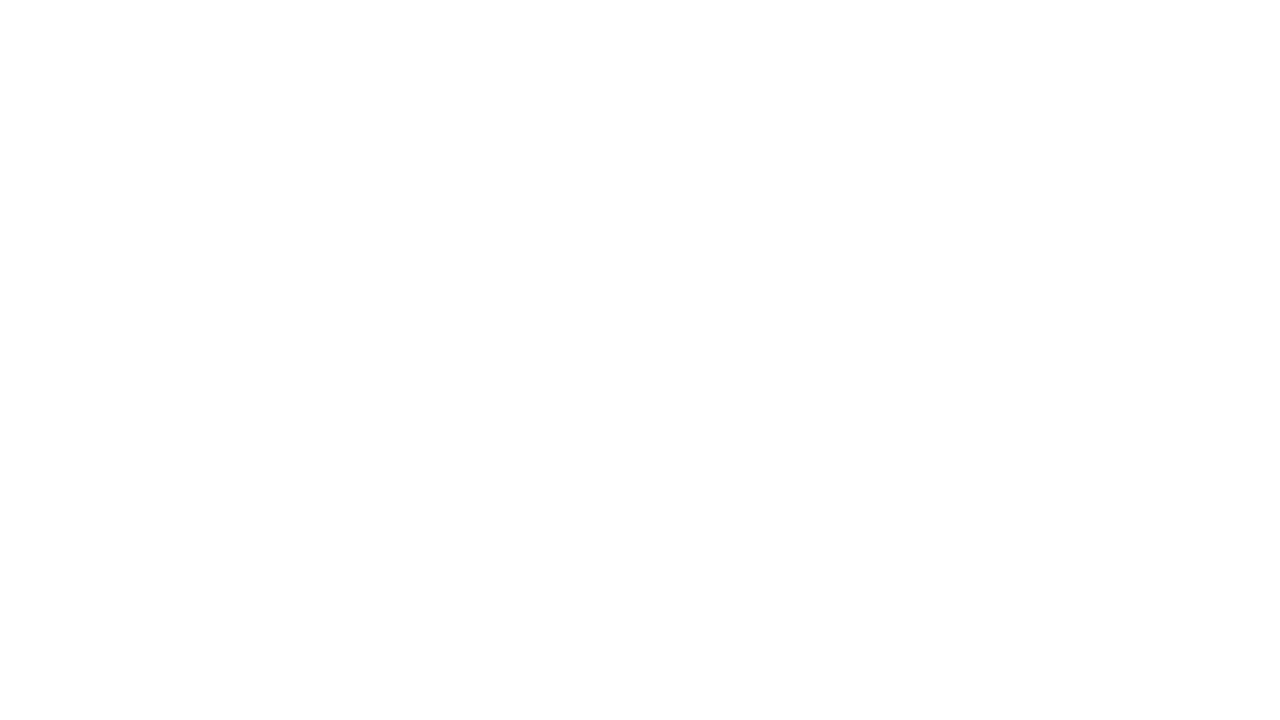

Navigated to prices-drop page in new window
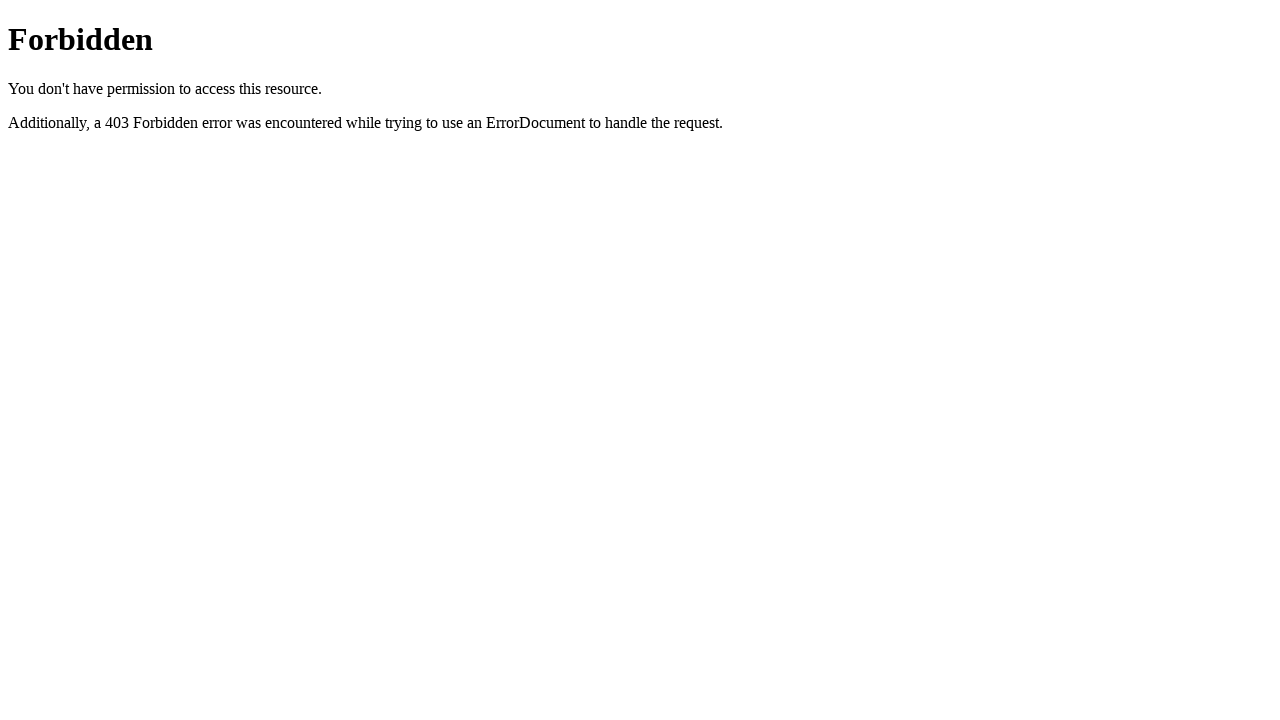

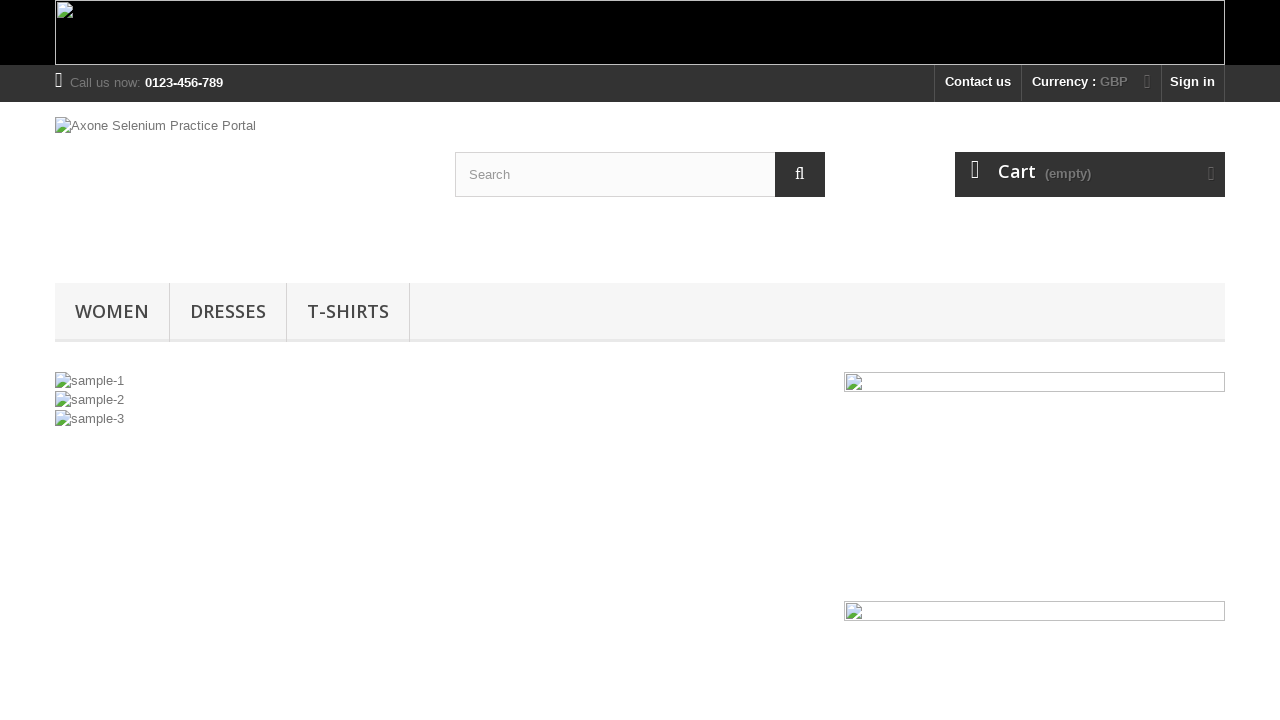